Tests iframe functionality by switching to different iframe contexts (big and small) and verifying that the heading text inside each iframe matches the expected value "This is a sample page".

Starting URL: https://demoqa.com/frames

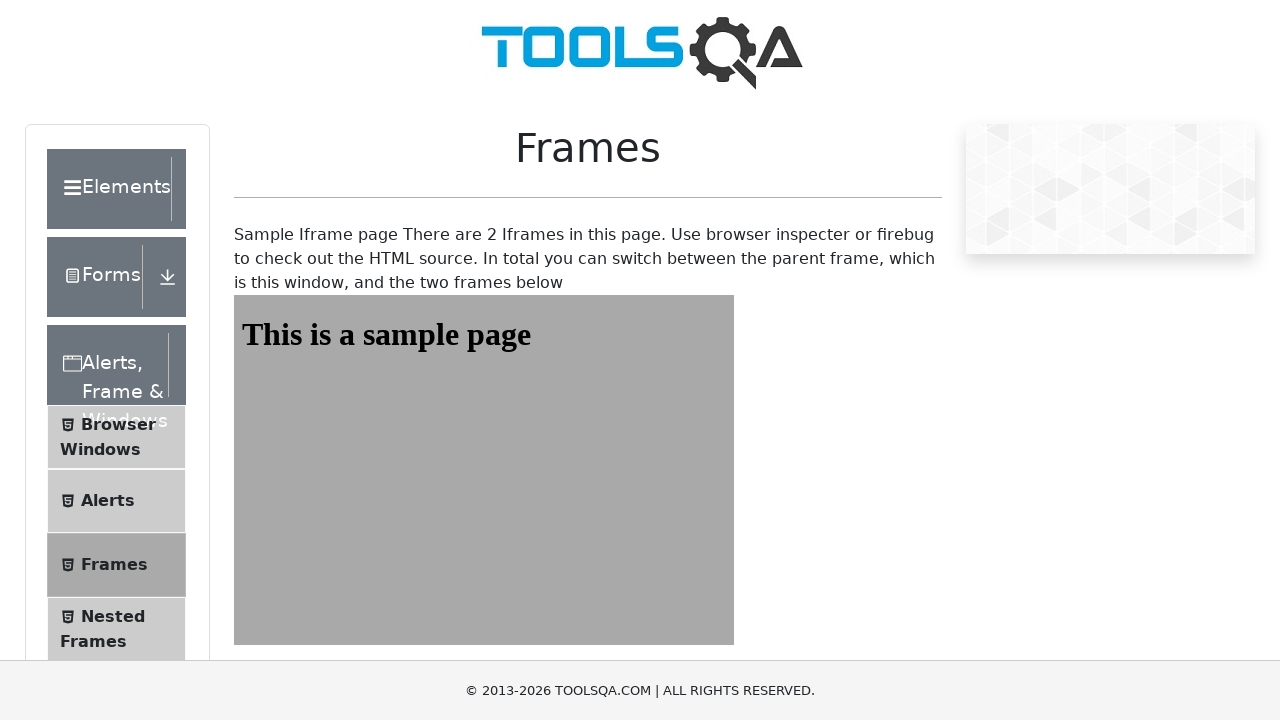

Navigated to iframe test page at https://demoqa.com/frames
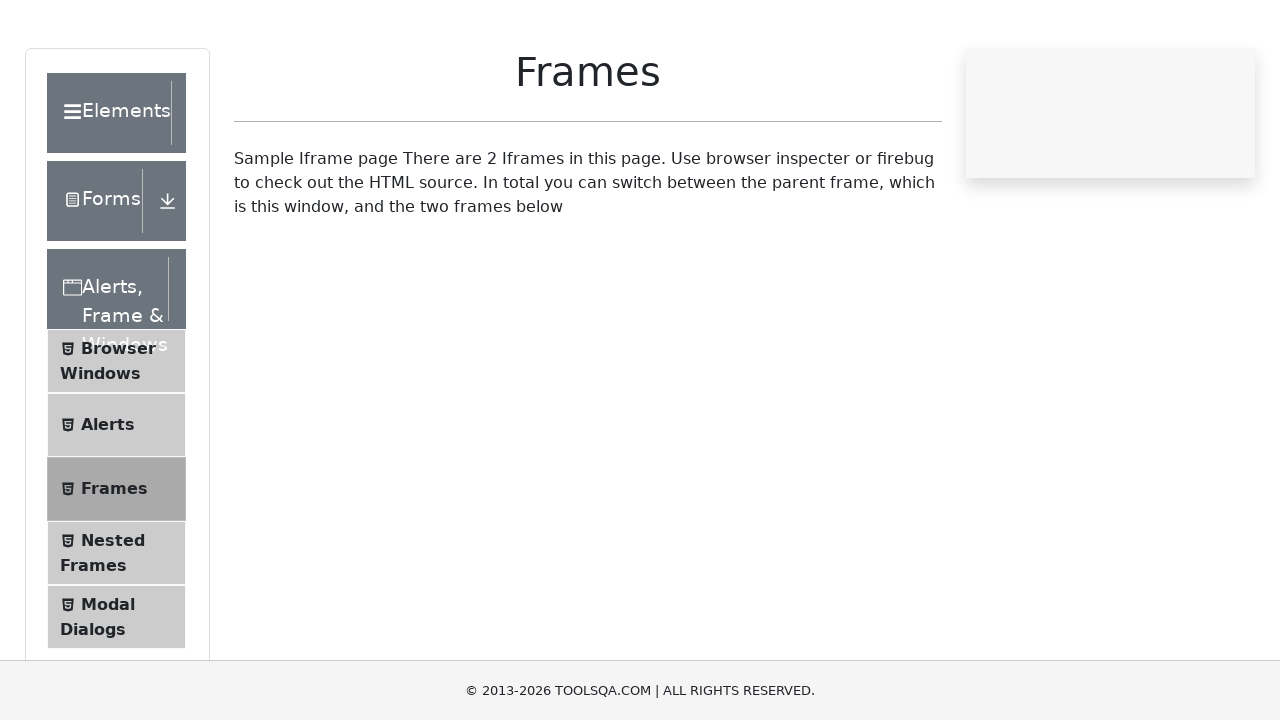

Located the big iframe (frame1)
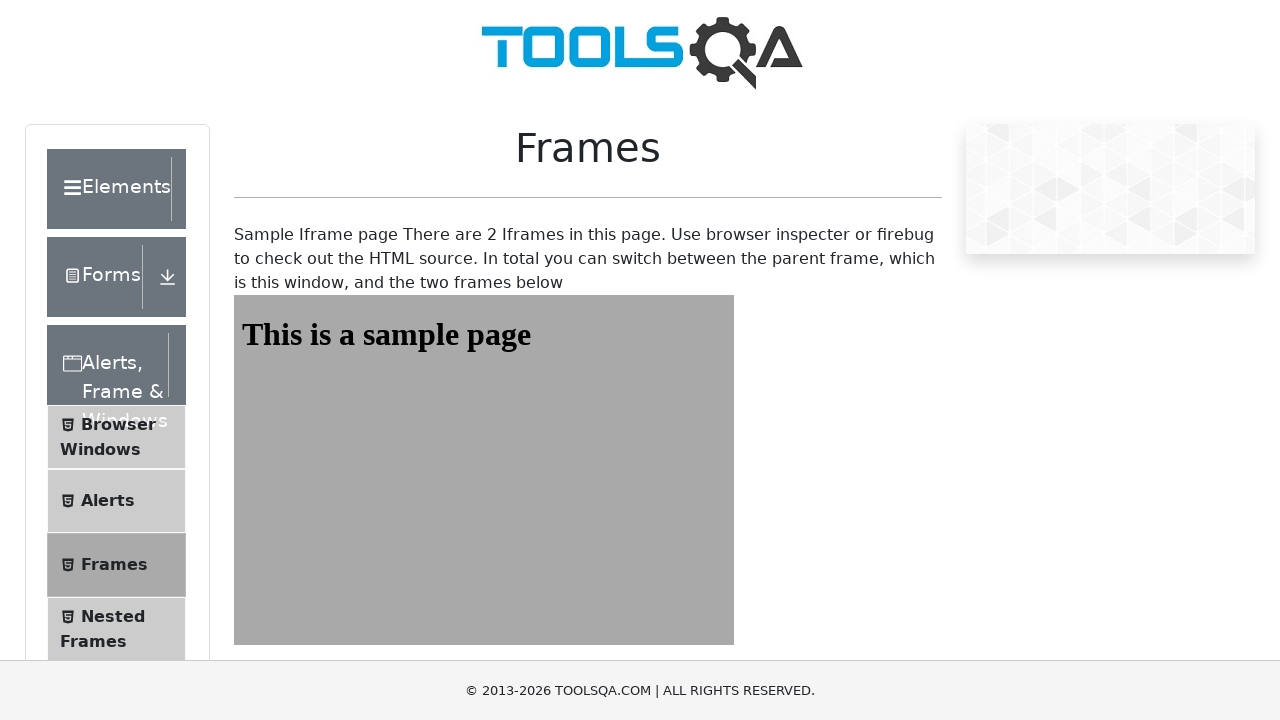

Retrieved heading text from big iframe: 'This is a sample page'
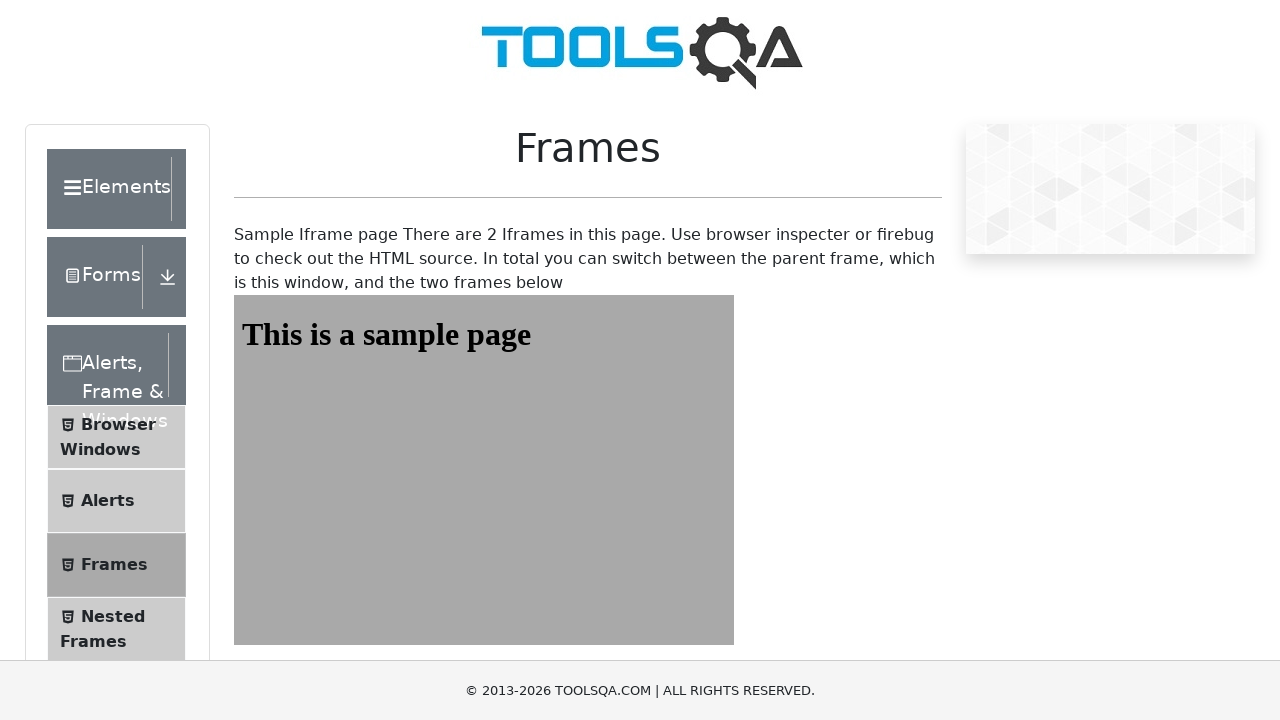

Verified big iframe heading text matches expected value
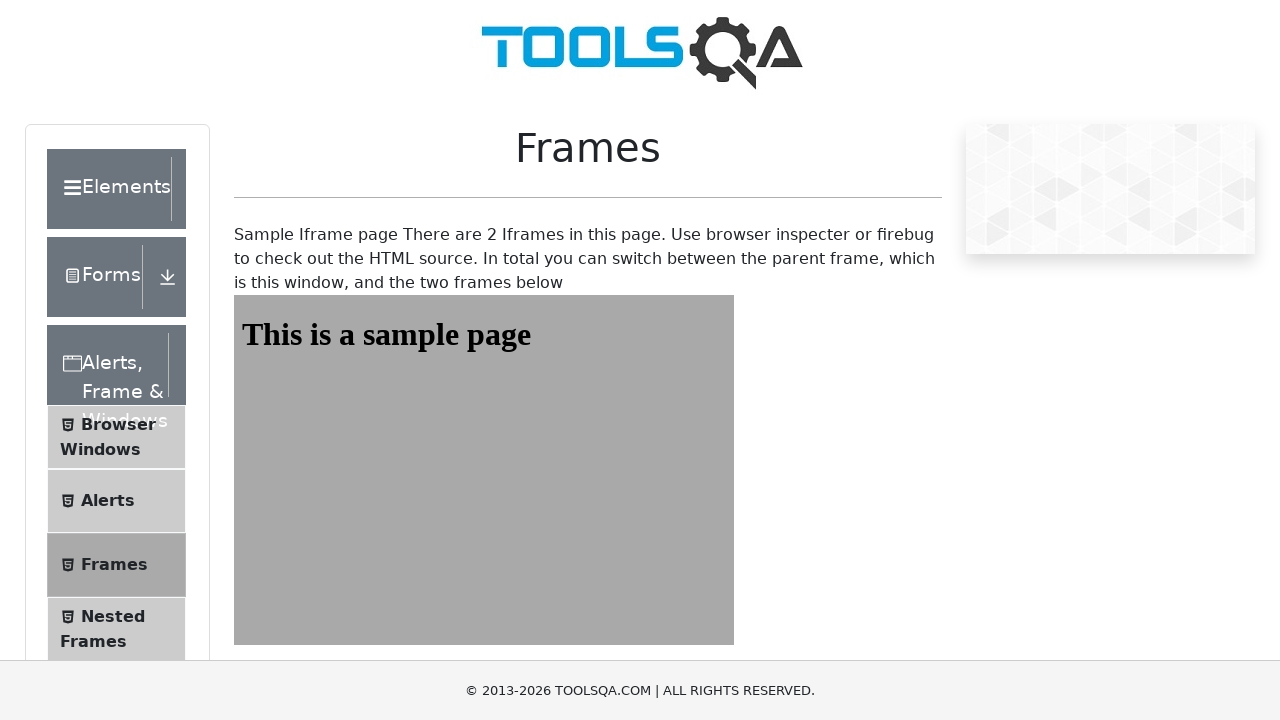

Located the small iframe (frame2)
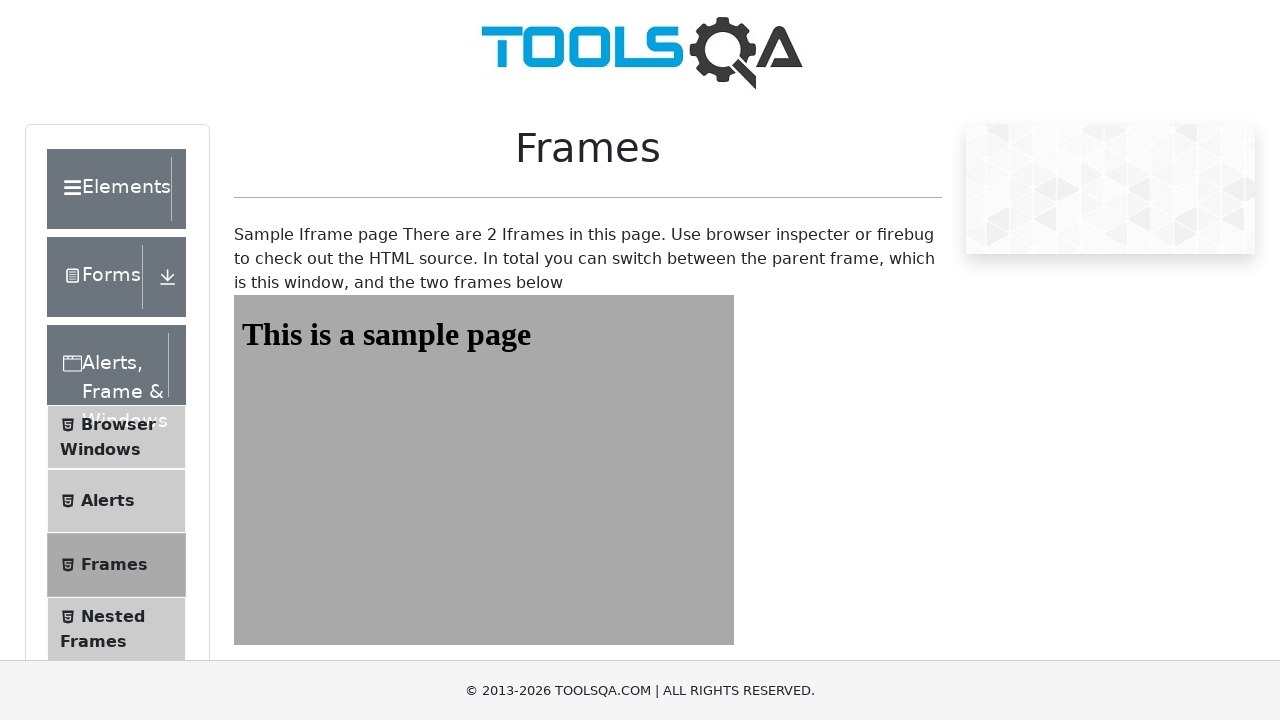

Retrieved heading text from small iframe: 'This is a sample page'
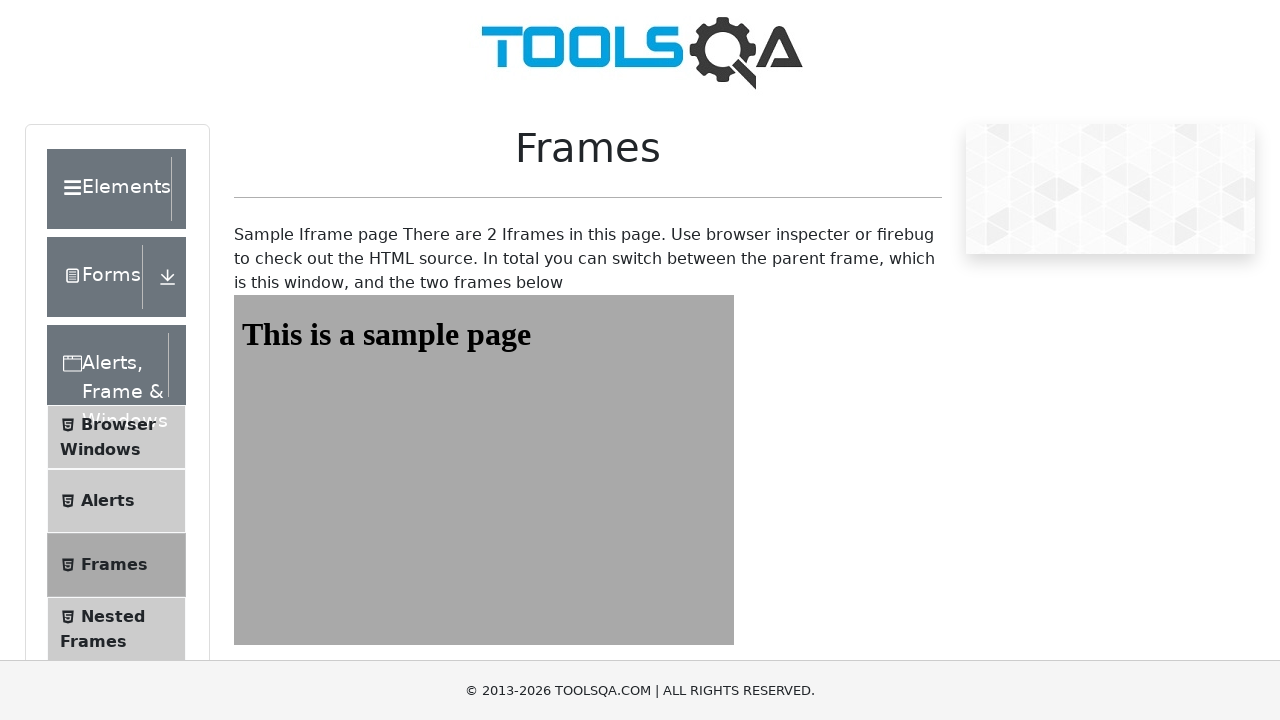

Verified small iframe heading text matches expected value
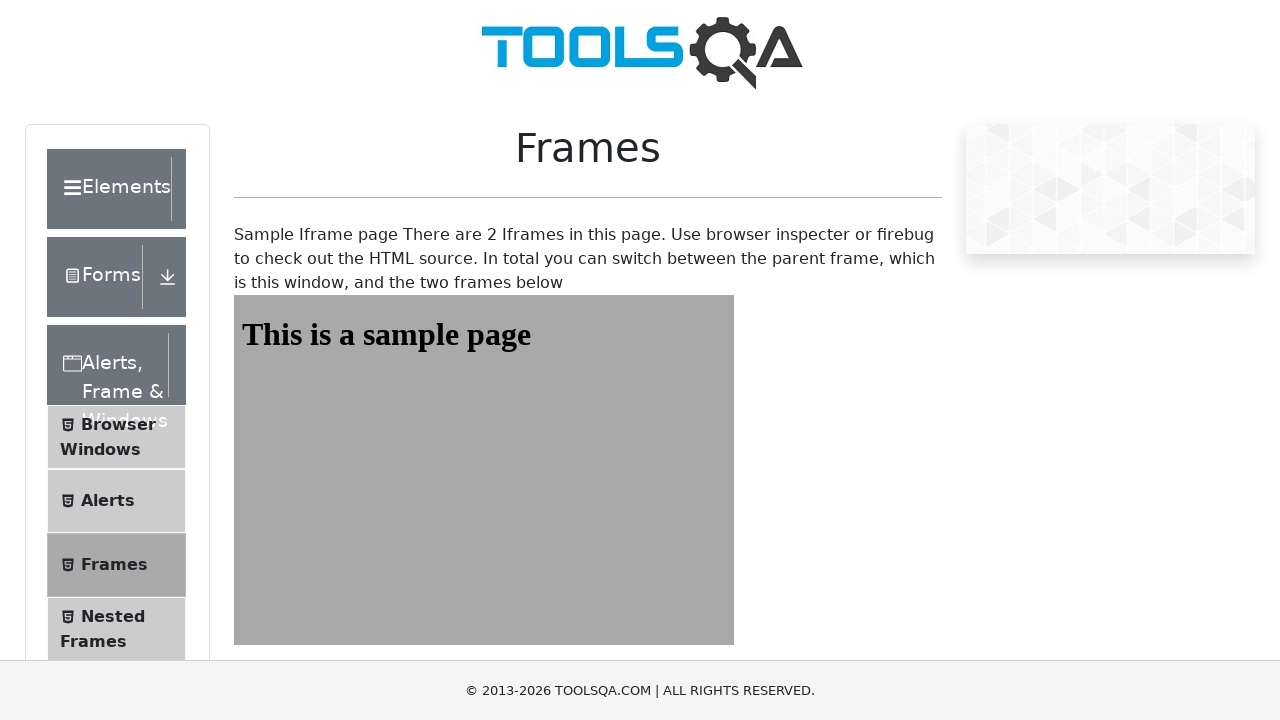

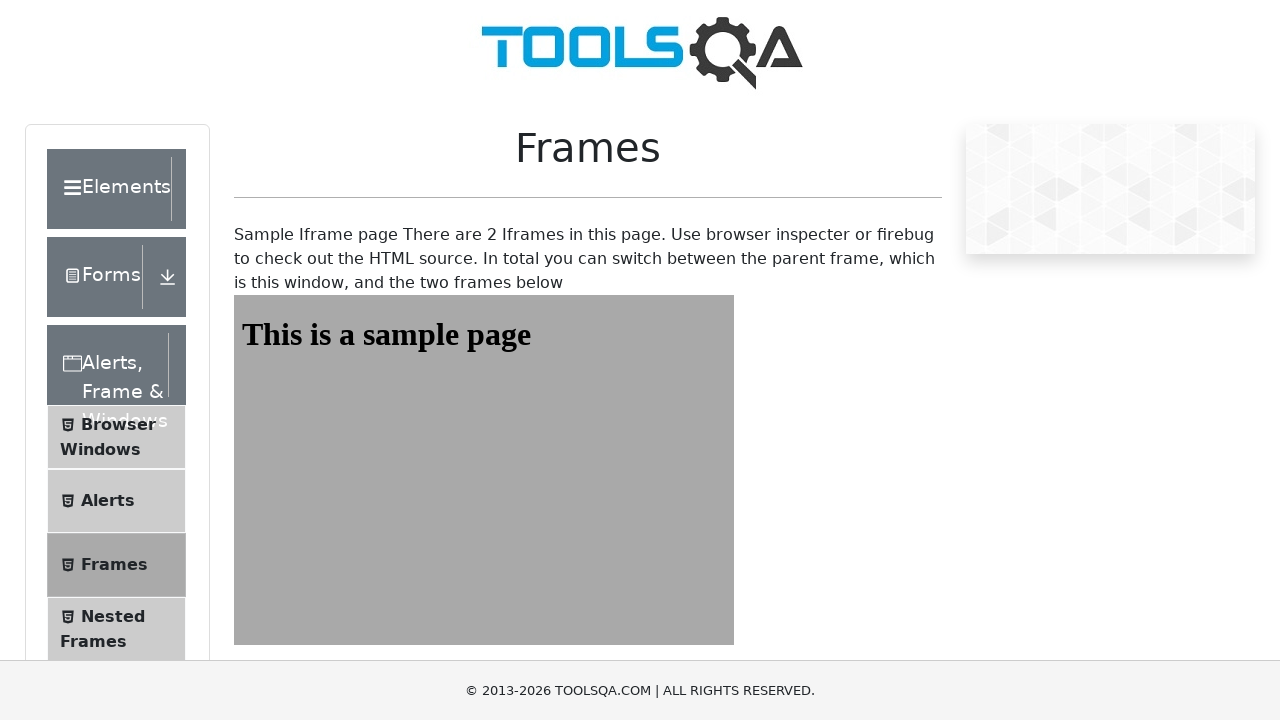